Tests adding a new todo item by filling in the input field, pressing Enter, and verifying the todo was created

Starting URL: https://demo.playwright.dev/todomvc

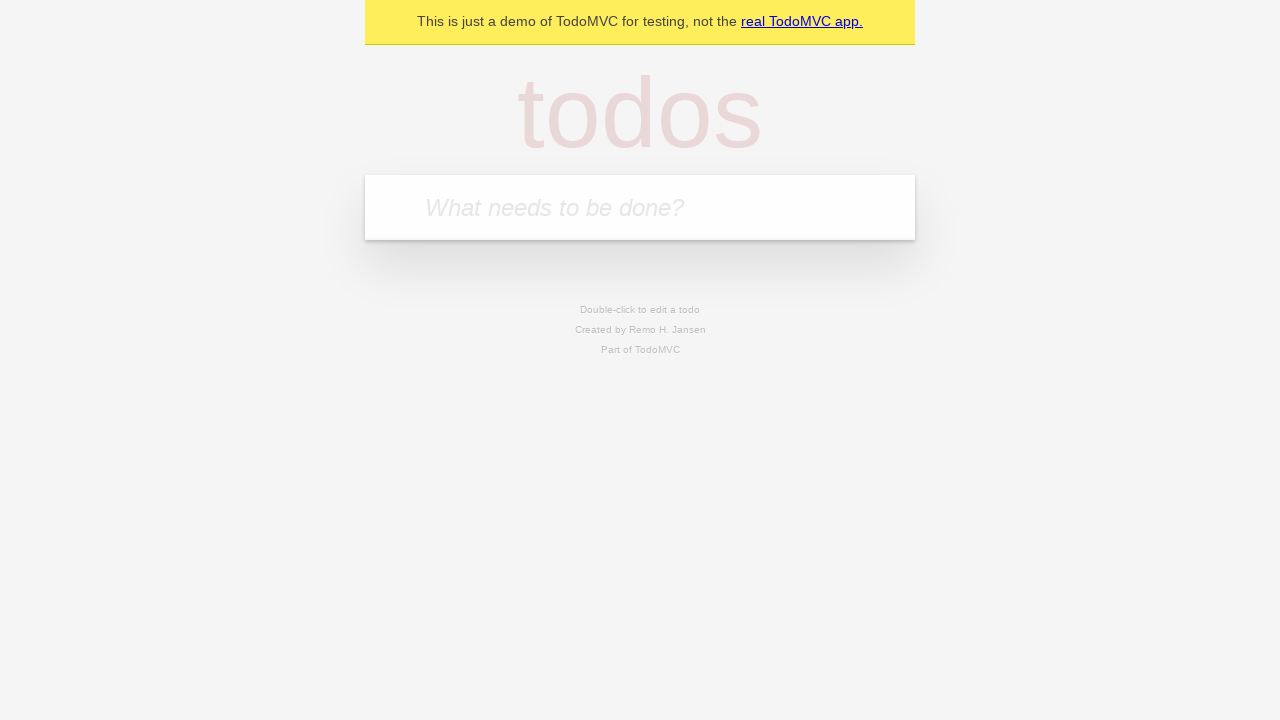

Filled todo input field with 'Learn Playwright' on internal:attr=[placeholder="What needs to be done?"i]
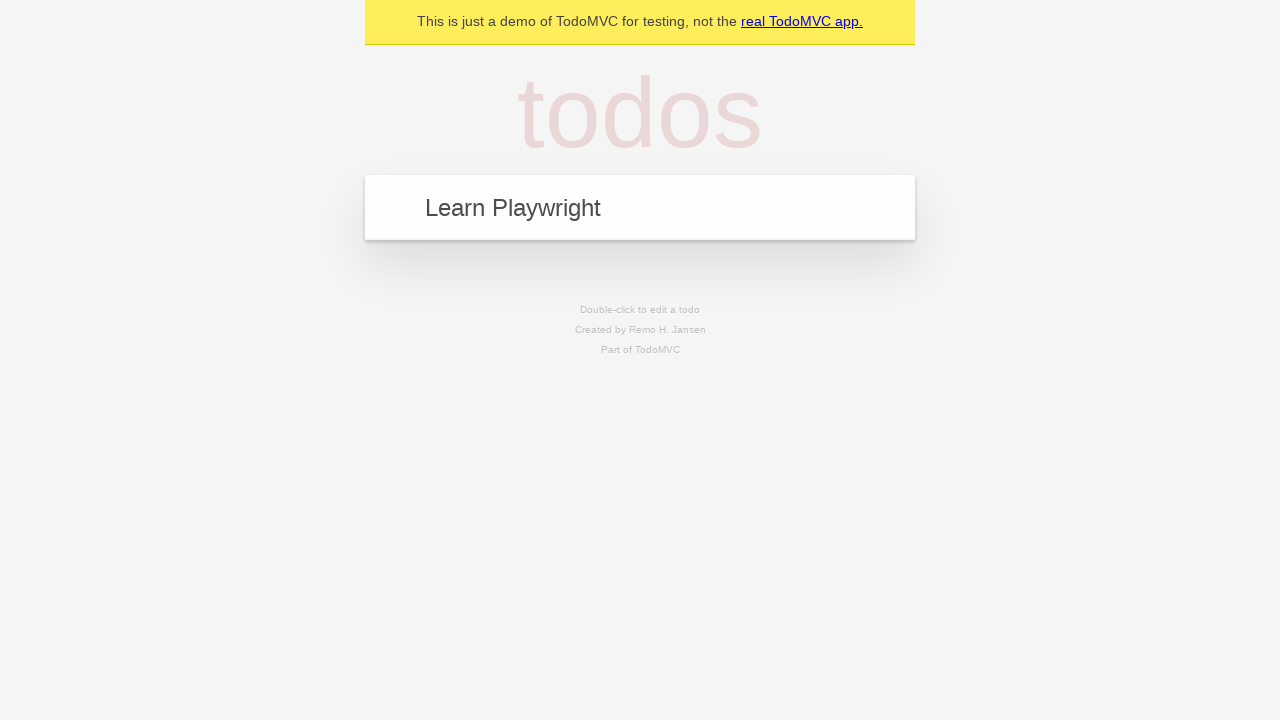

Pressed Enter to submit the todo item on internal:attr=[placeholder="What needs to be done?"i]
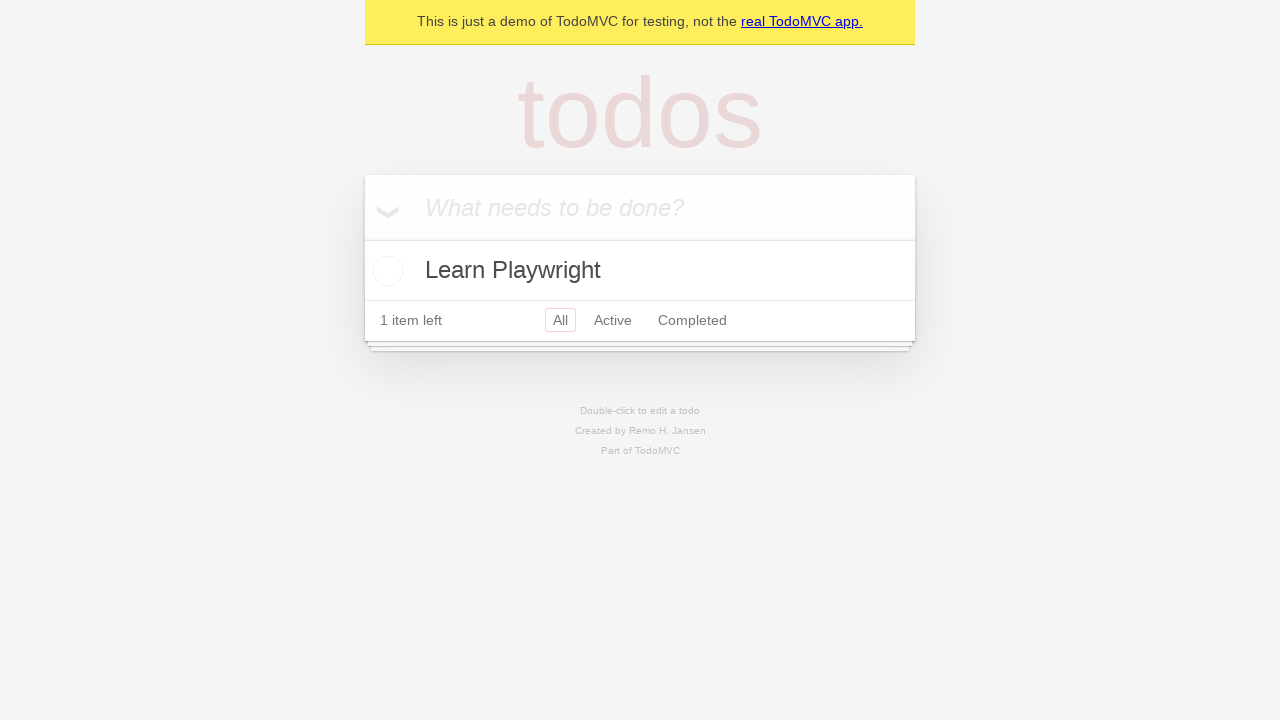

Verified that todo item 'Learn Playwright' was created successfully
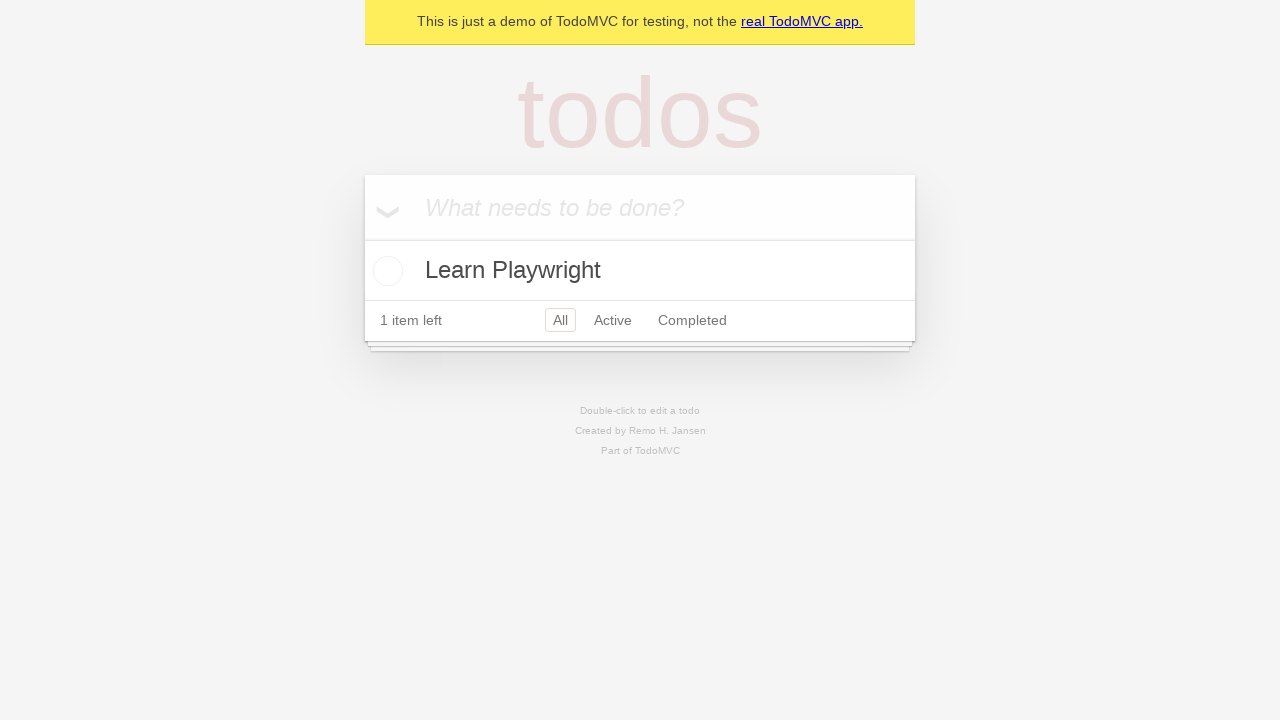

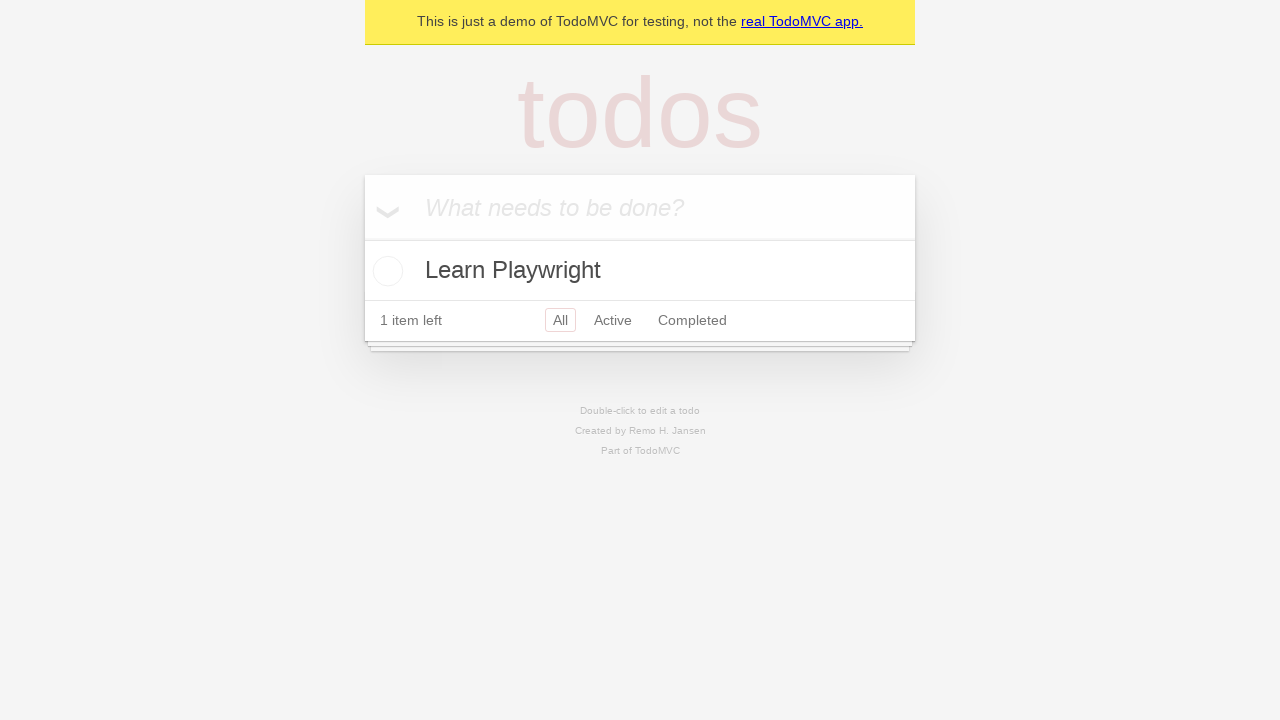